Tests unmarking a completed todo item by unchecking its checkbox

Starting URL: https://demo.playwright.dev/todomvc

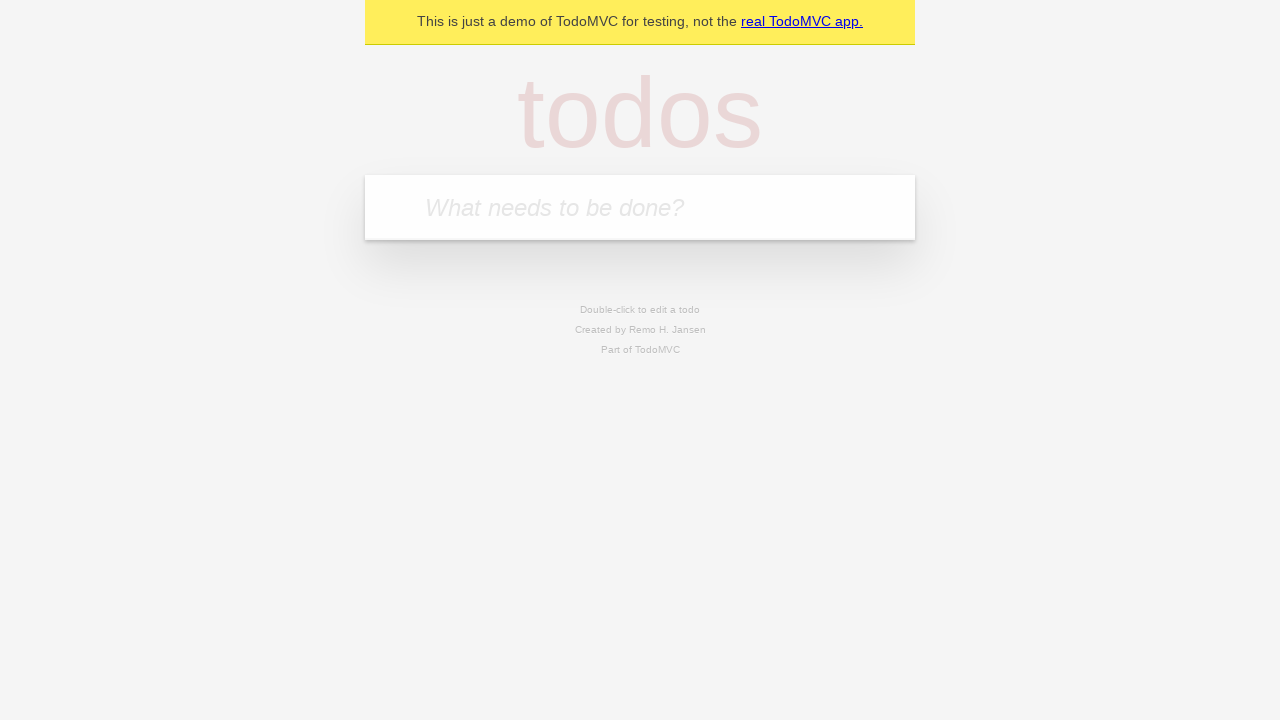

Filled first todo input with 'buy some cheese' on internal:attr=[placeholder="What needs to be done?"i]
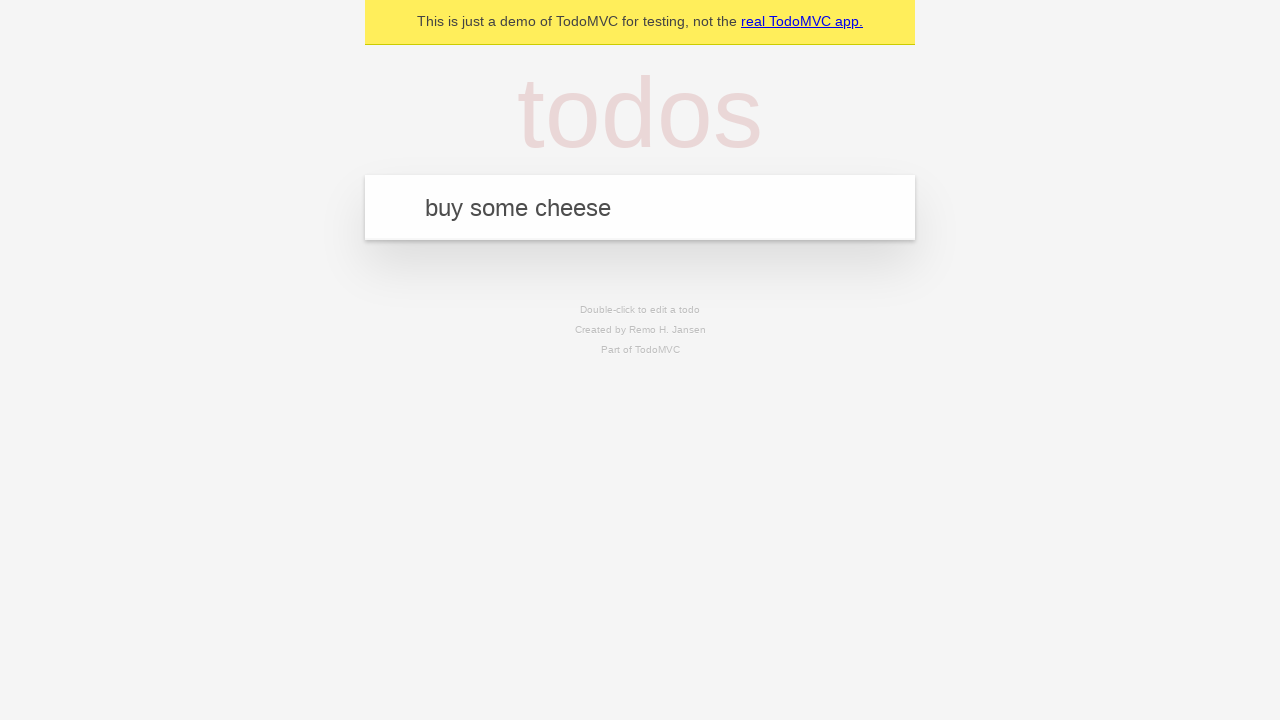

Pressed Enter to create first todo item on internal:attr=[placeholder="What needs to be done?"i]
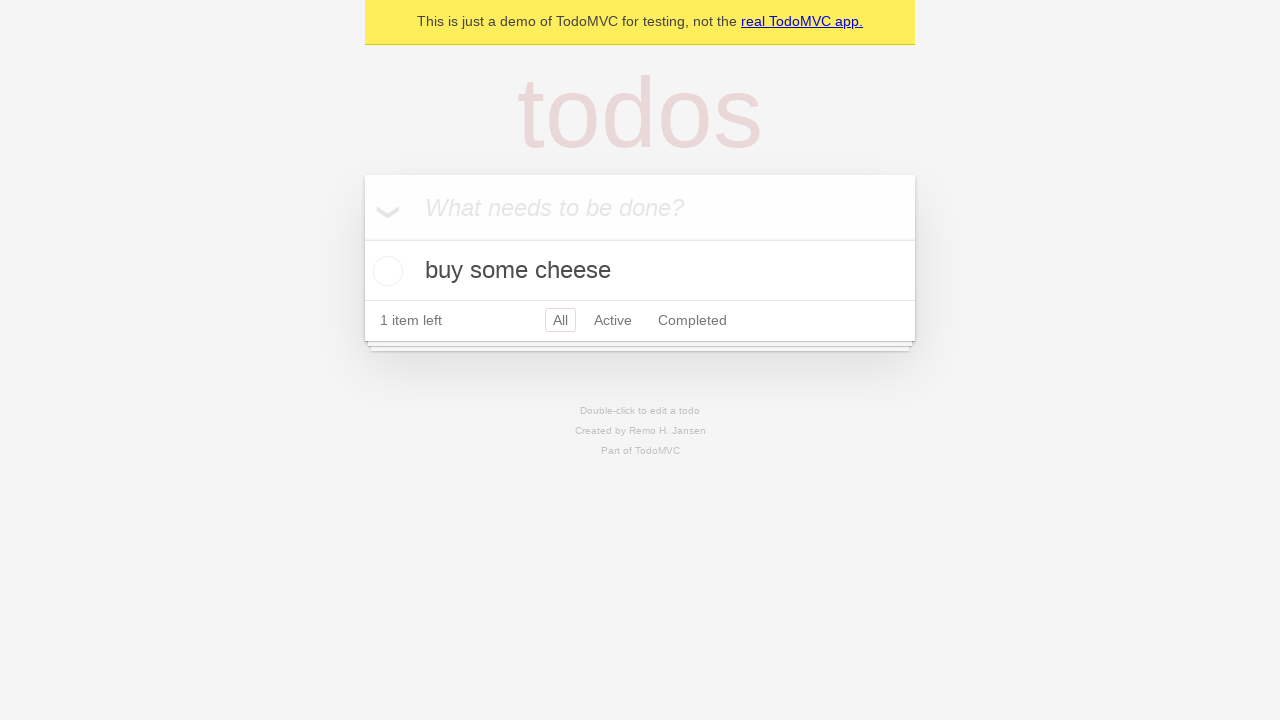

Filled todo input with 'feed the cat' on internal:attr=[placeholder="What needs to be done?"i]
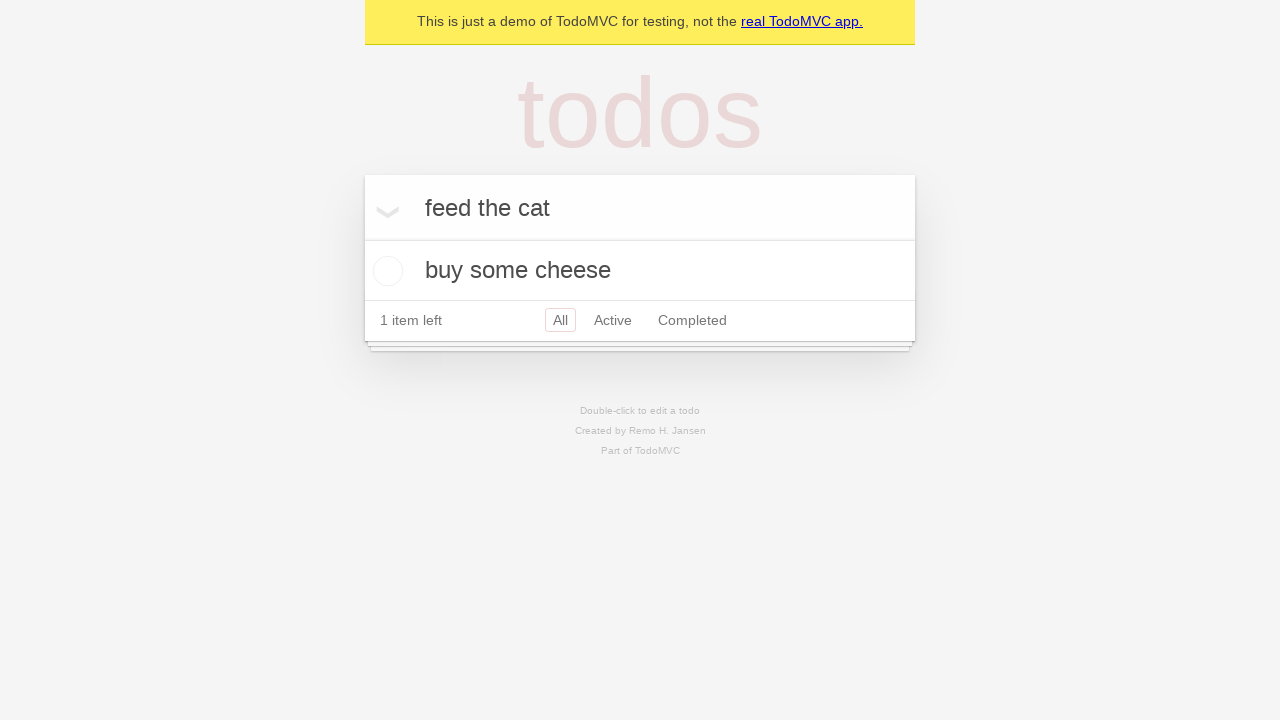

Pressed Enter to create second todo item on internal:attr=[placeholder="What needs to be done?"i]
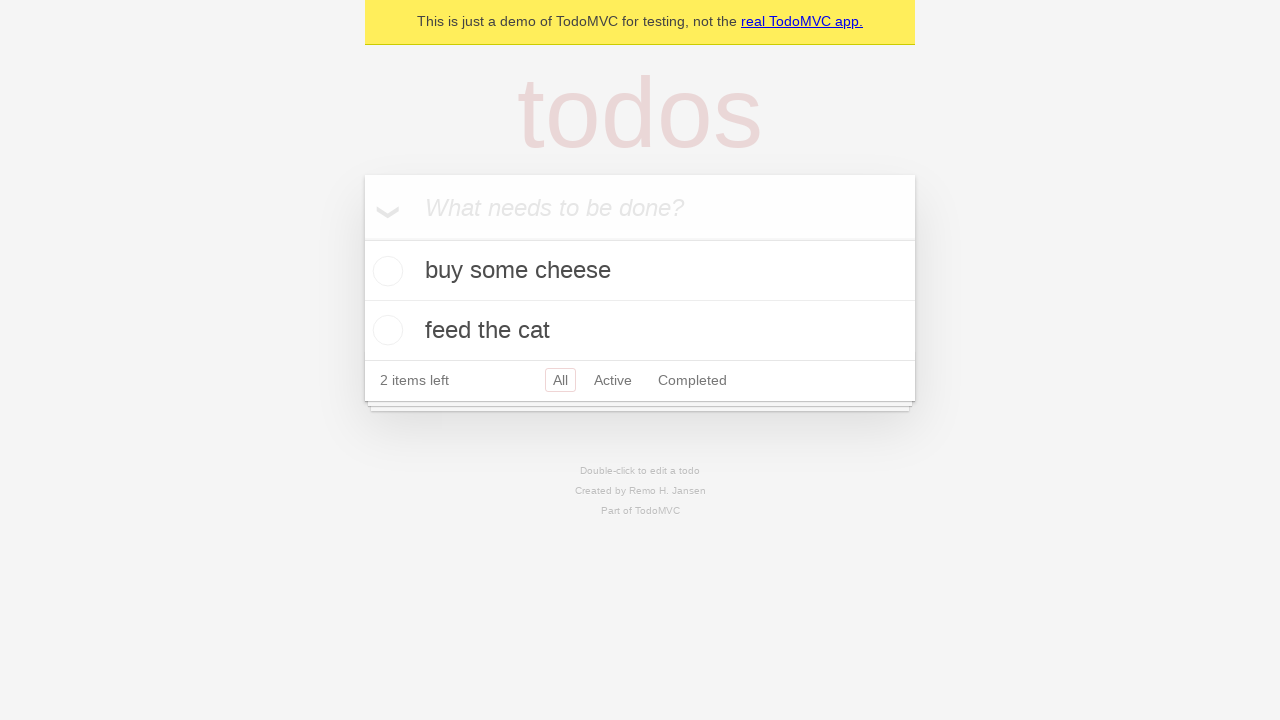

Waited for second todo item to appear
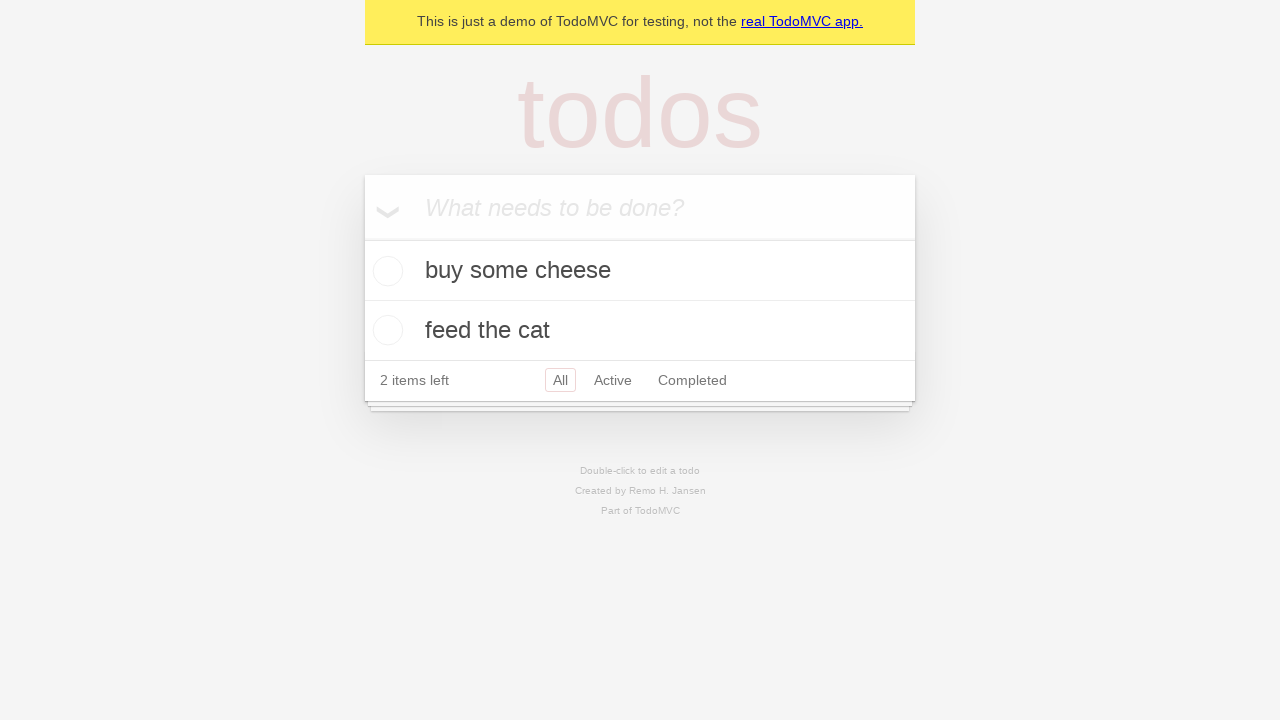

Checked the first todo item checkbox to mark it complete at (385, 271) on [data-testid='todo-item'] >> nth=0 >> internal:role=checkbox
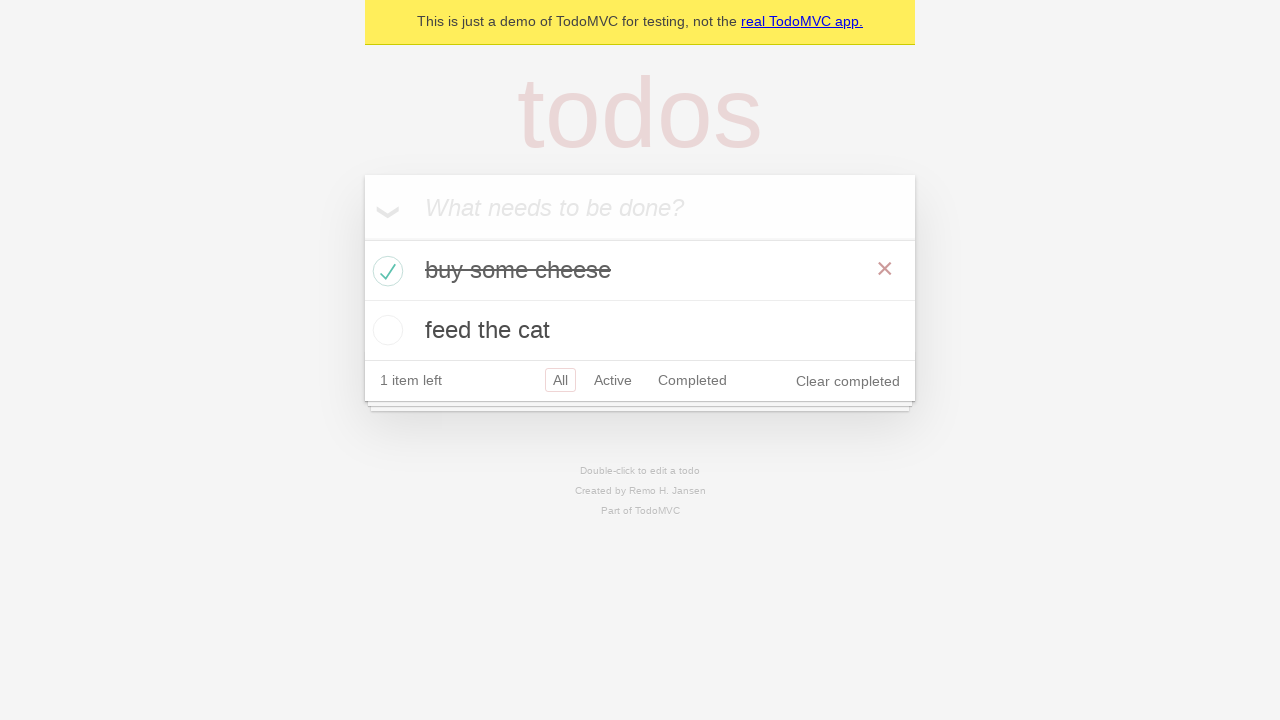

Unchecked the first todo item checkbox to mark it incomplete at (385, 271) on [data-testid='todo-item'] >> nth=0 >> internal:role=checkbox
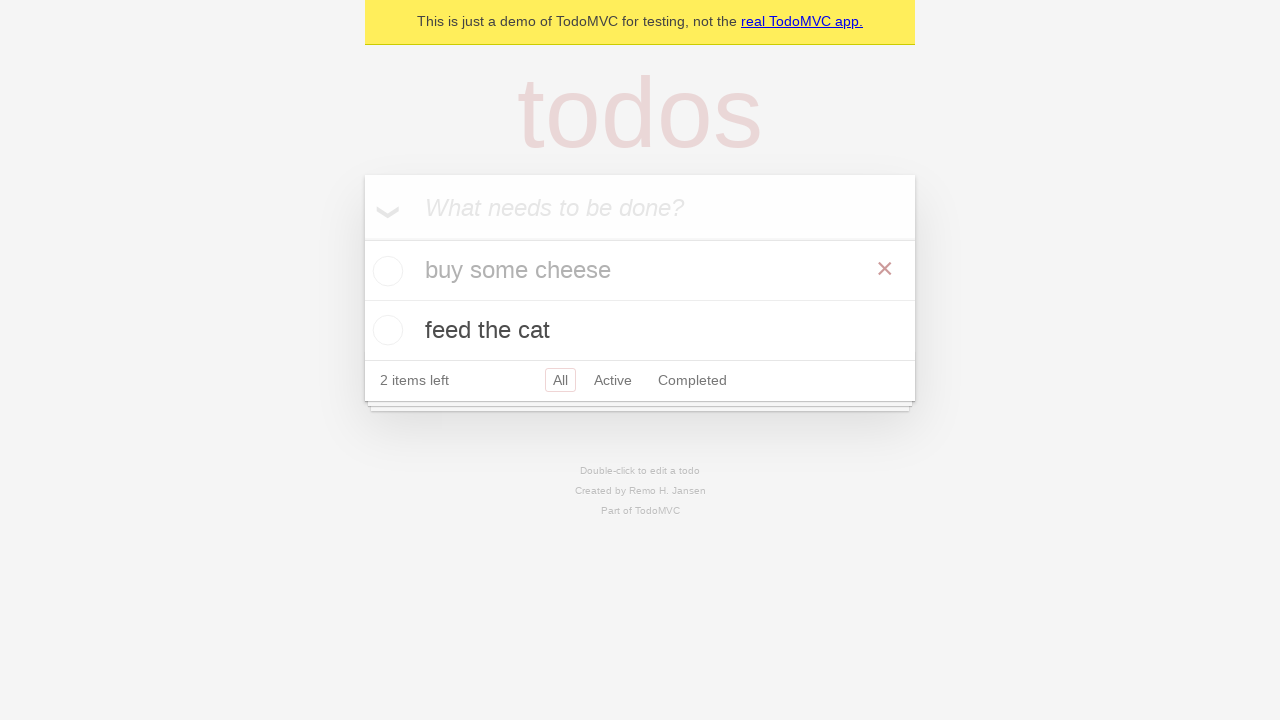

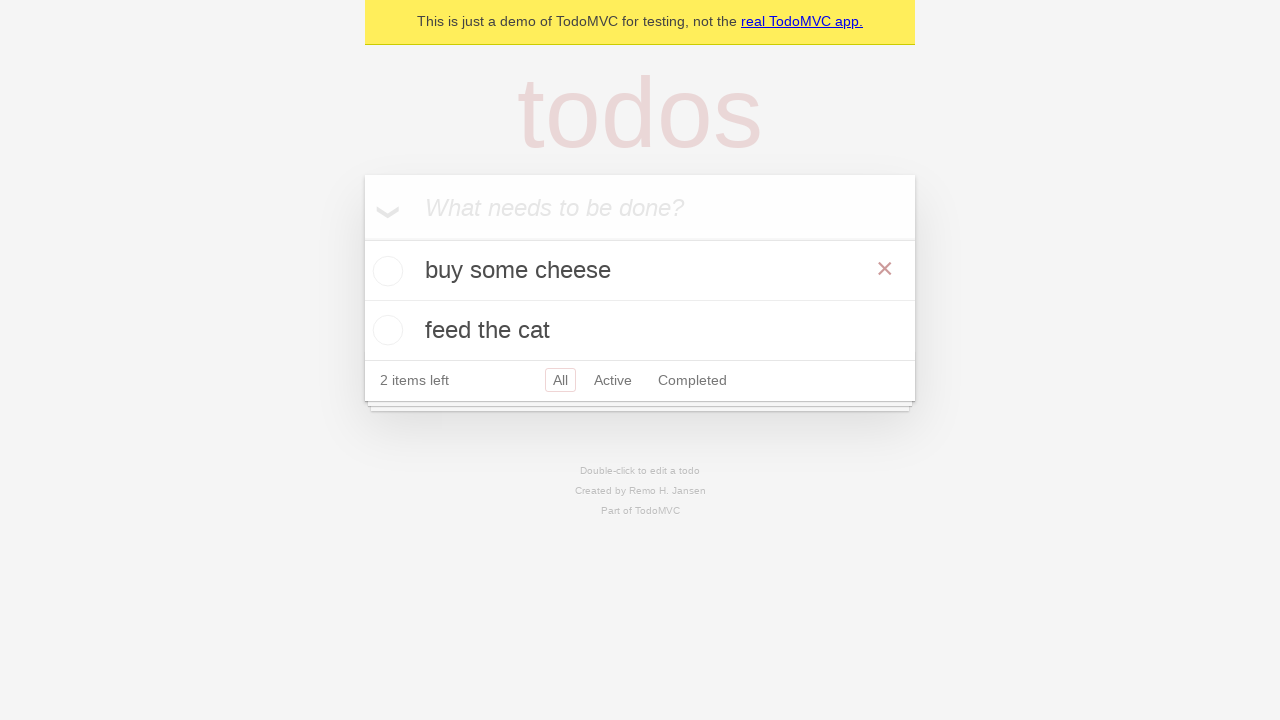